Tests window switching functionality by clicking a Help link that opens a new window, switching between windows, and clicking a Community link in the new window

Starting URL: http://gmail.com

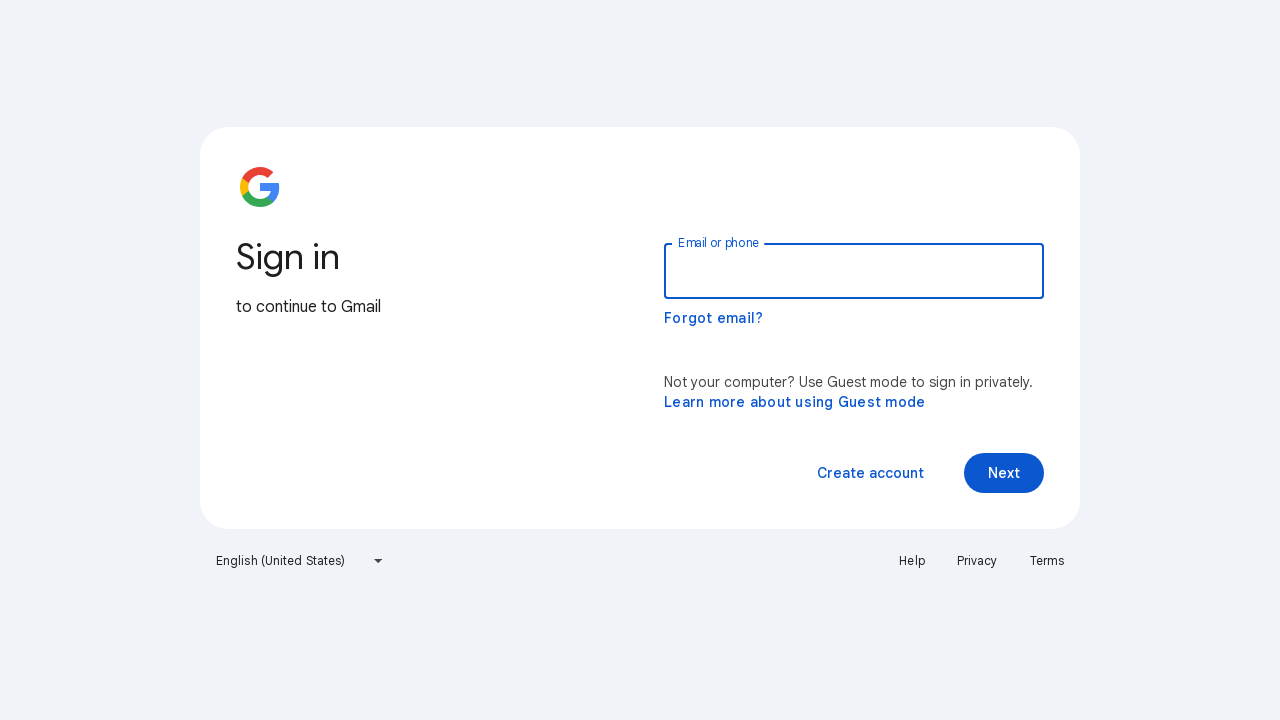

Clicked Help link to open new window at (912, 561) on a:text('Help')
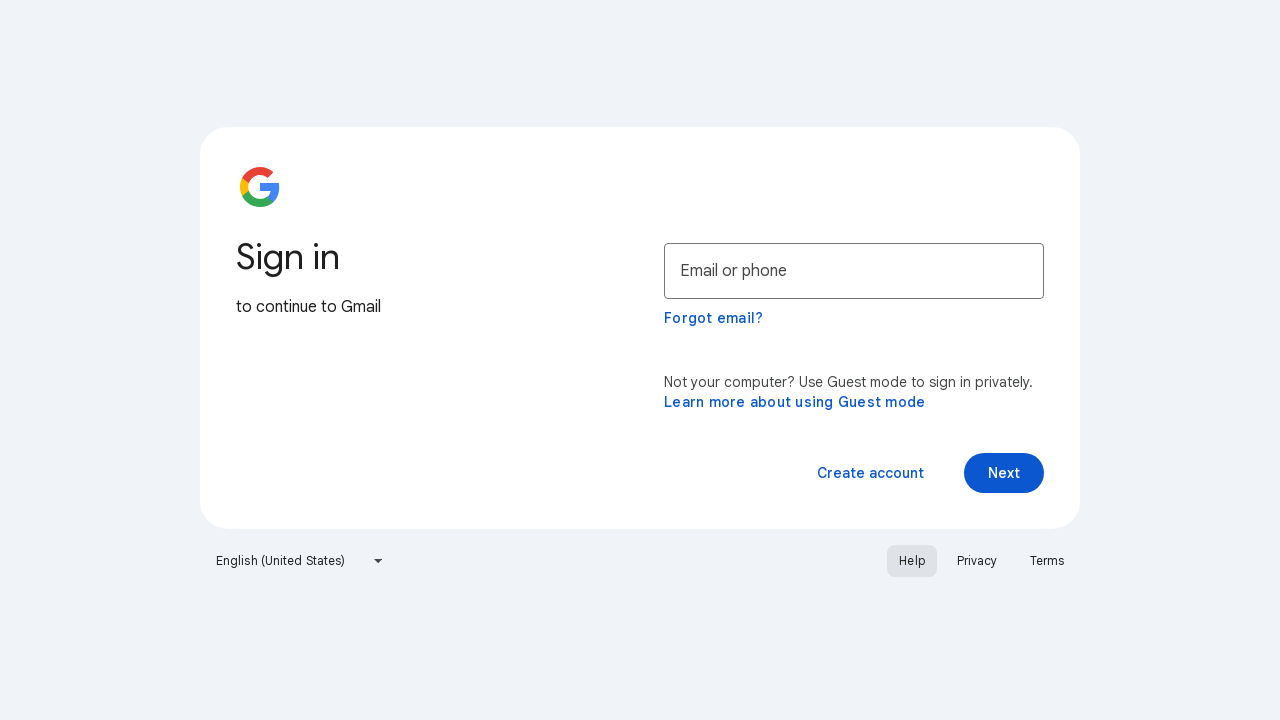

New window opened and captured
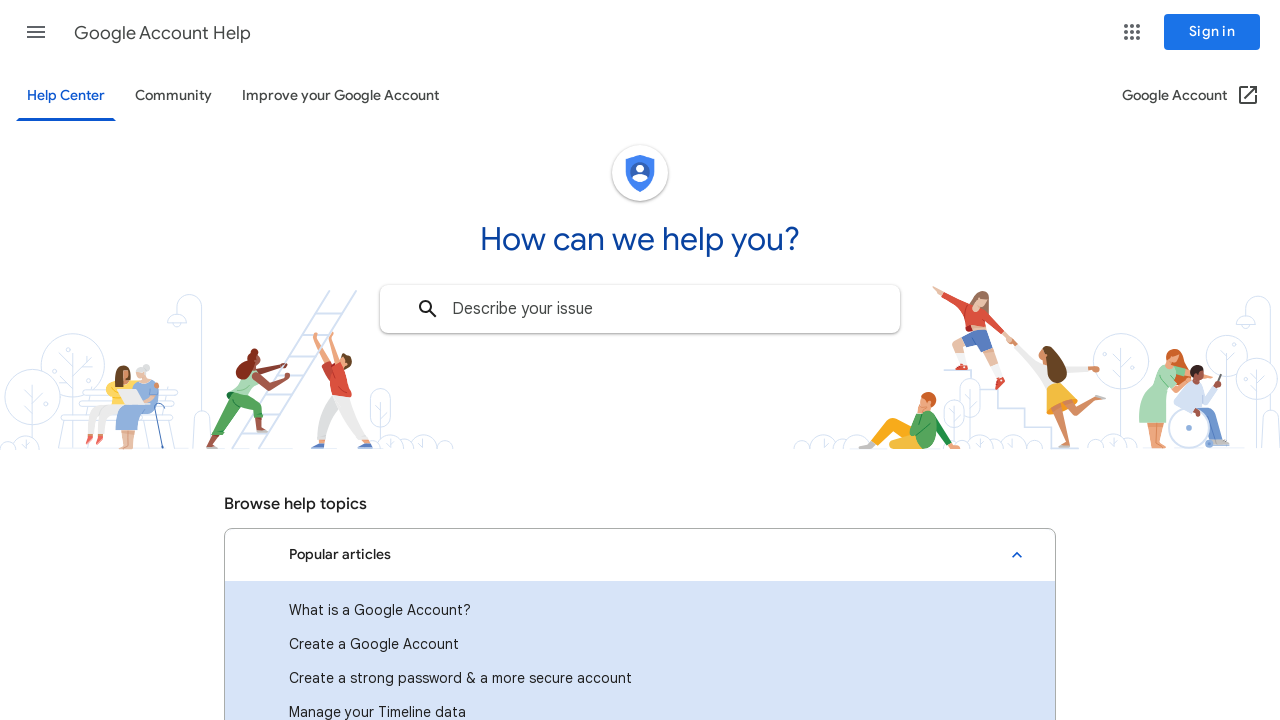

Original page title retrieved: Gmail
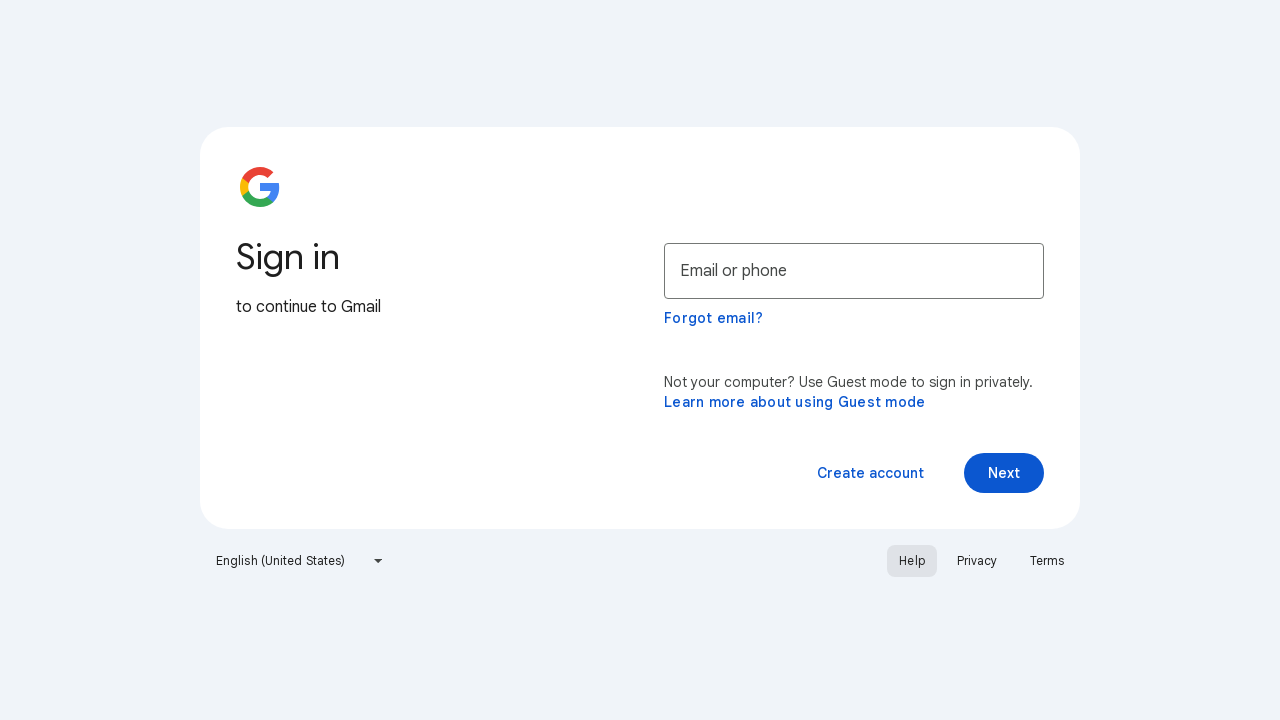

New page title retrieved: Google Account Help
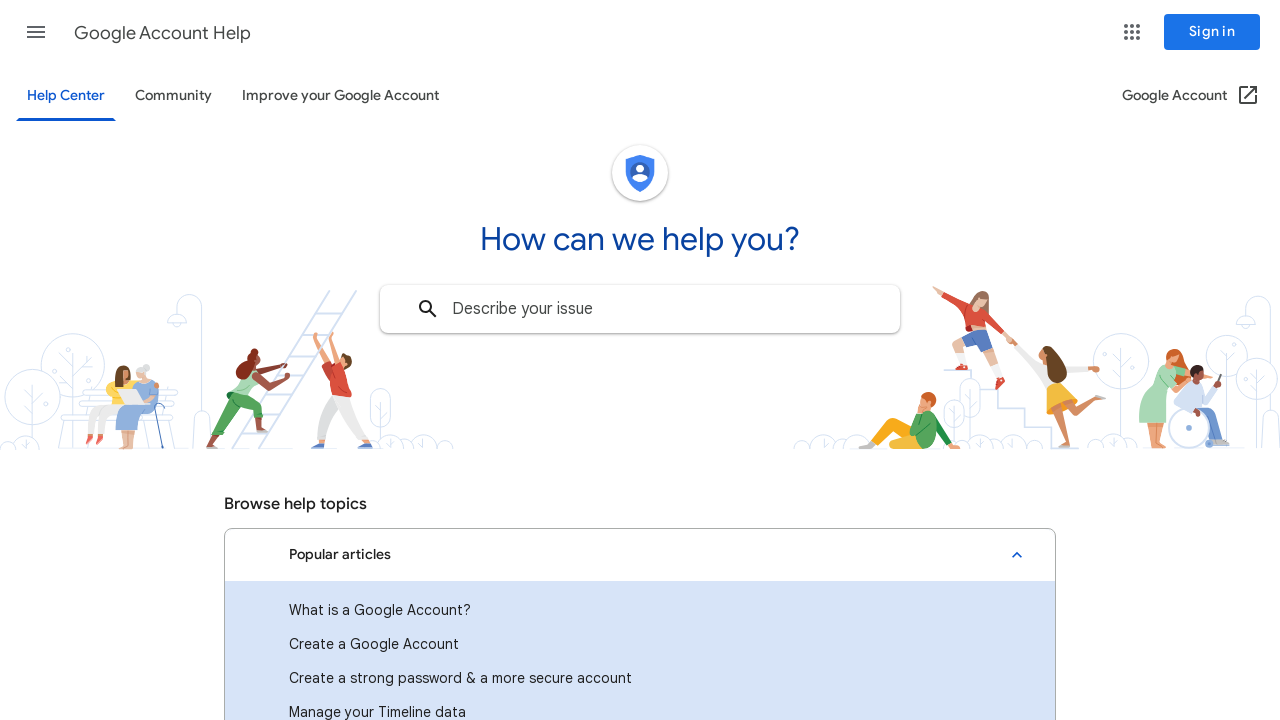

Clicked Community link in new window at (174, 96) on a:text('Community')
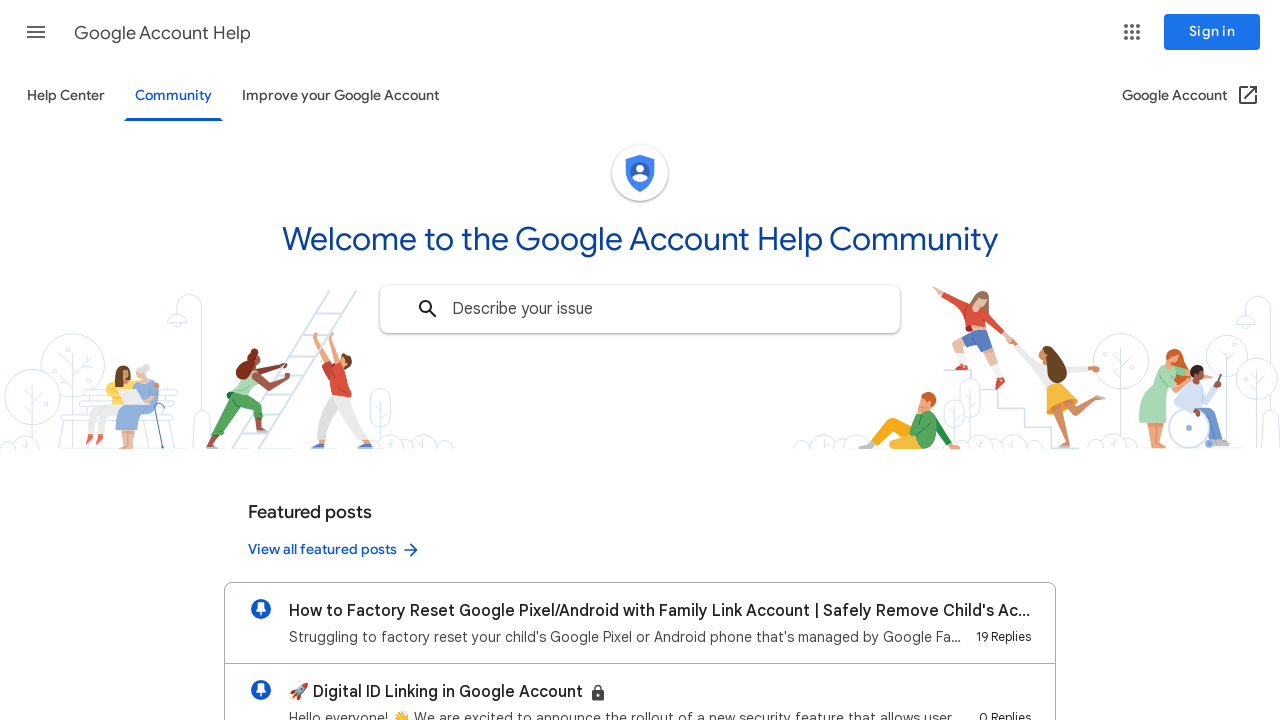

Closed new window
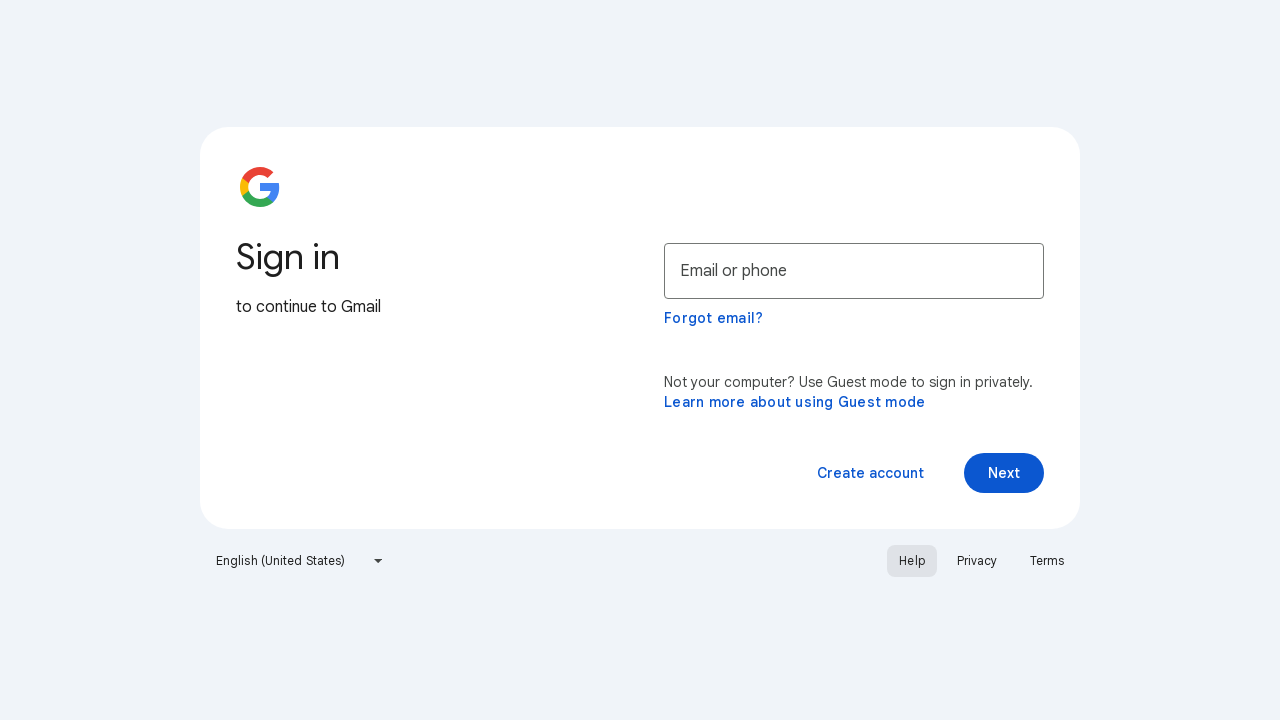

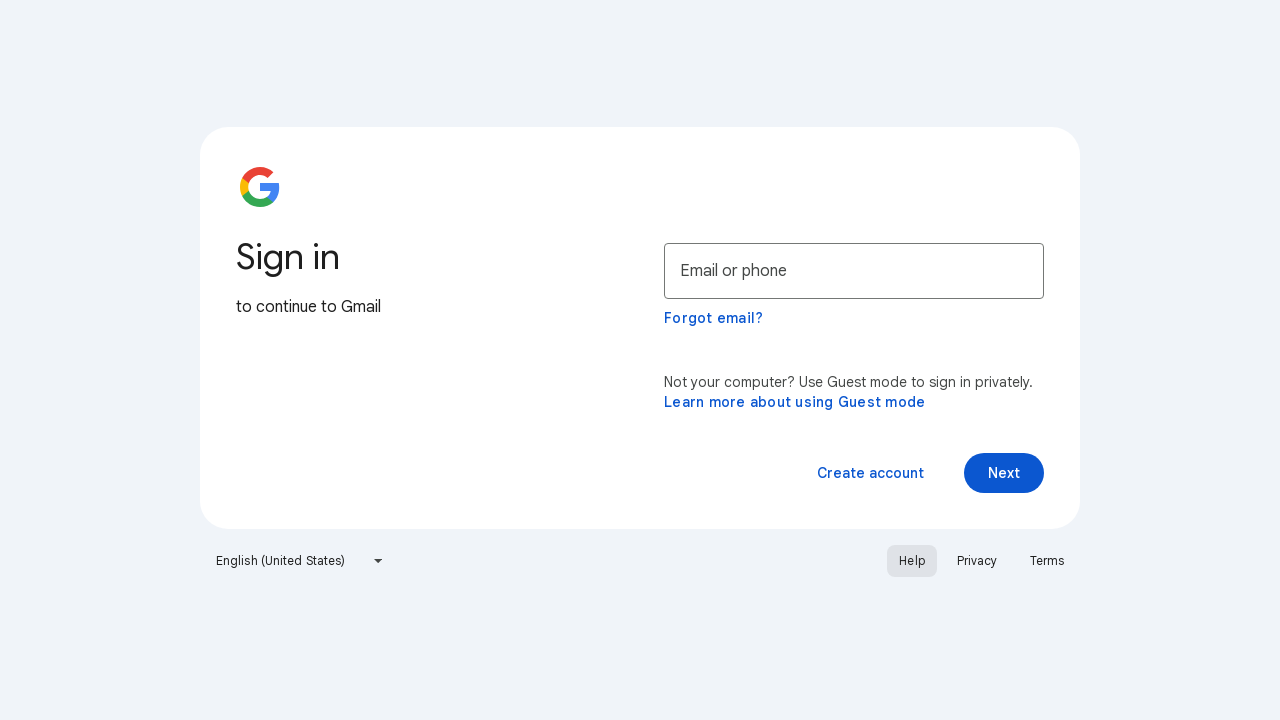